Gets an attribute value from an element, solves a math problem, and submits the form

Starting URL: http://suninjuly.github.io/get_attribute.html

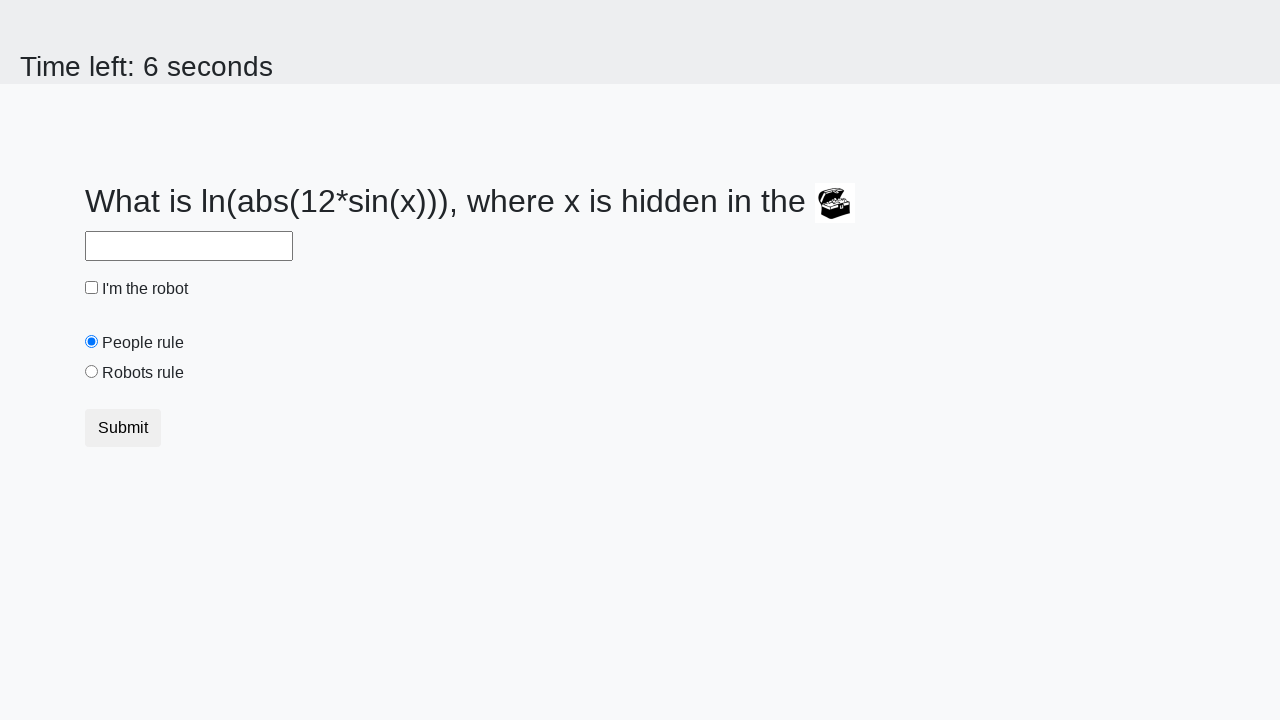

Located treasure element
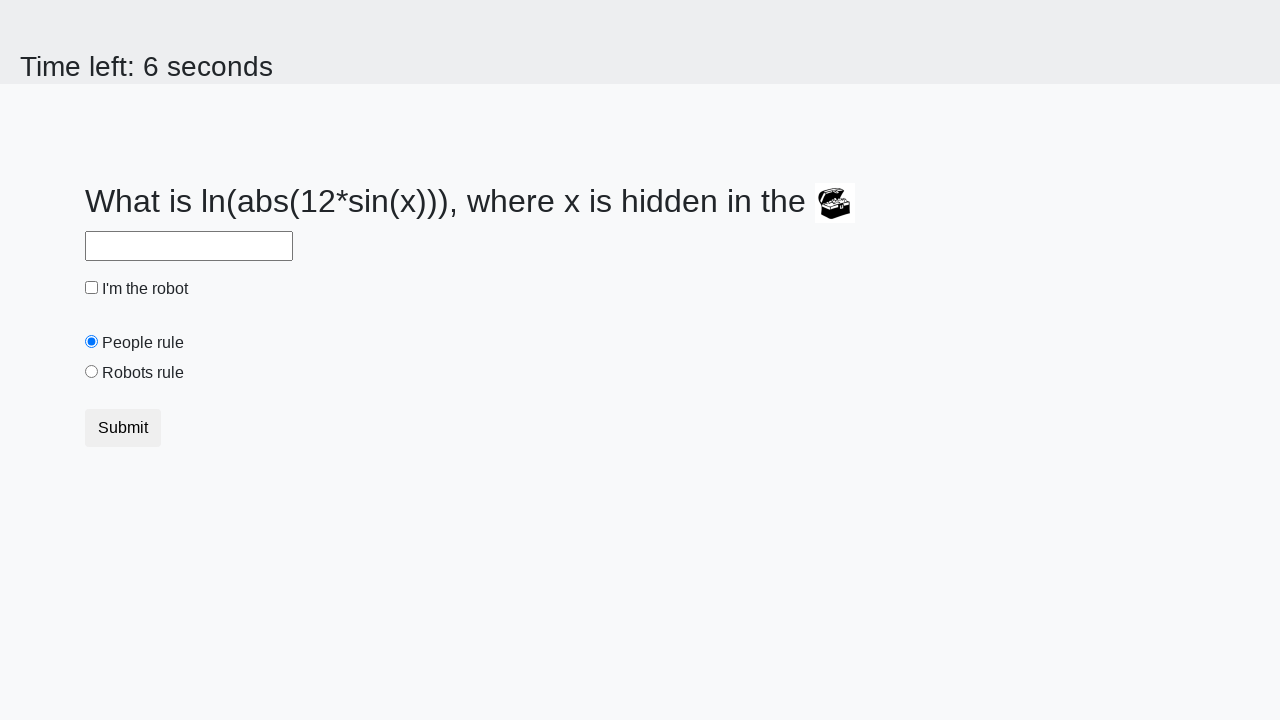

Retrieved valuex attribute from treasure element: 201
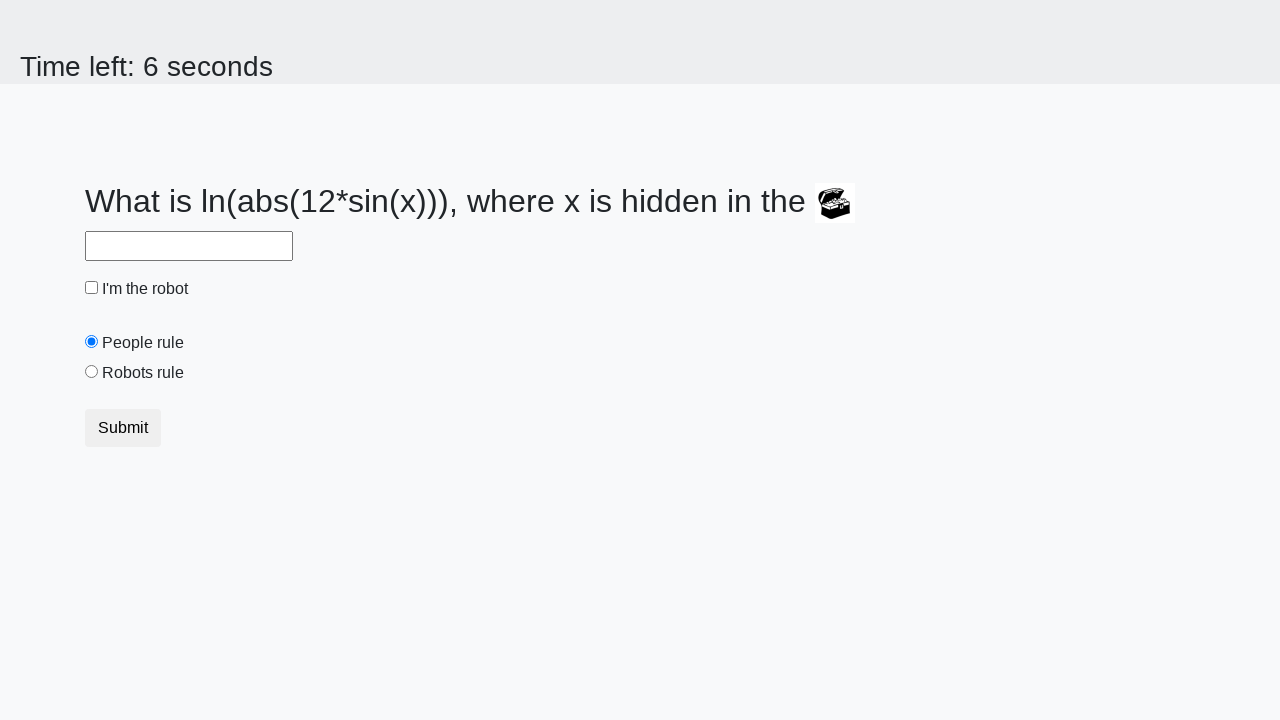

Solved math problem: log(abs(12 * sin(201))) = -0.2974859624134128
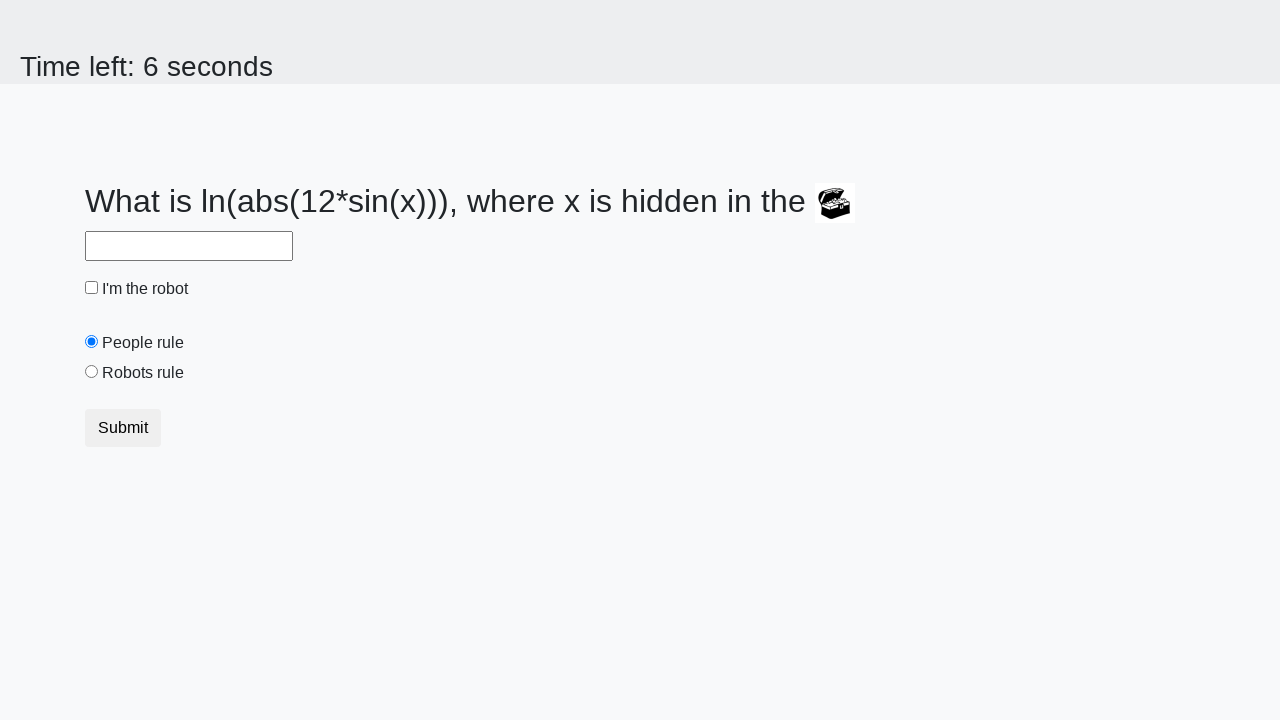

Filled answer field with calculated value: -0.2974859624134128 on //*[@id='answer']
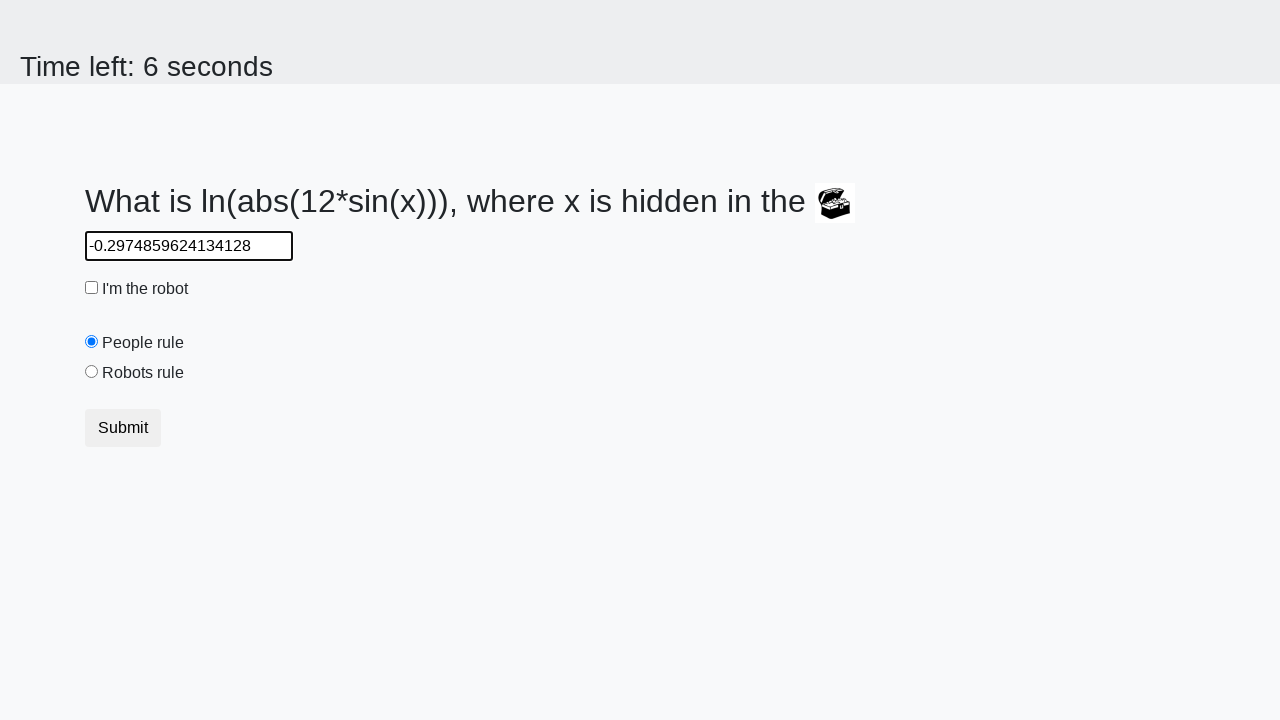

Checked the robot checkbox at (92, 288) on xpath=//input[@id='robotCheckbox']
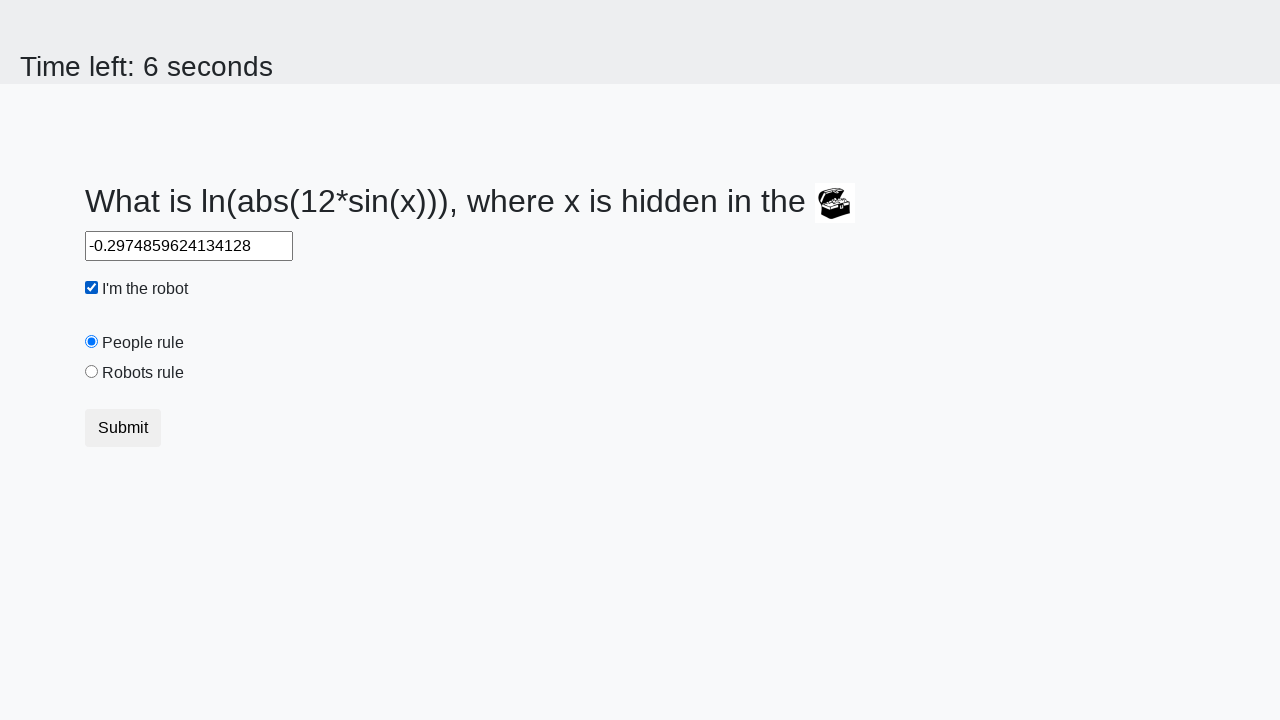

Selected the robots rule radio button at (92, 372) on xpath=//input[@id='robotsRule']
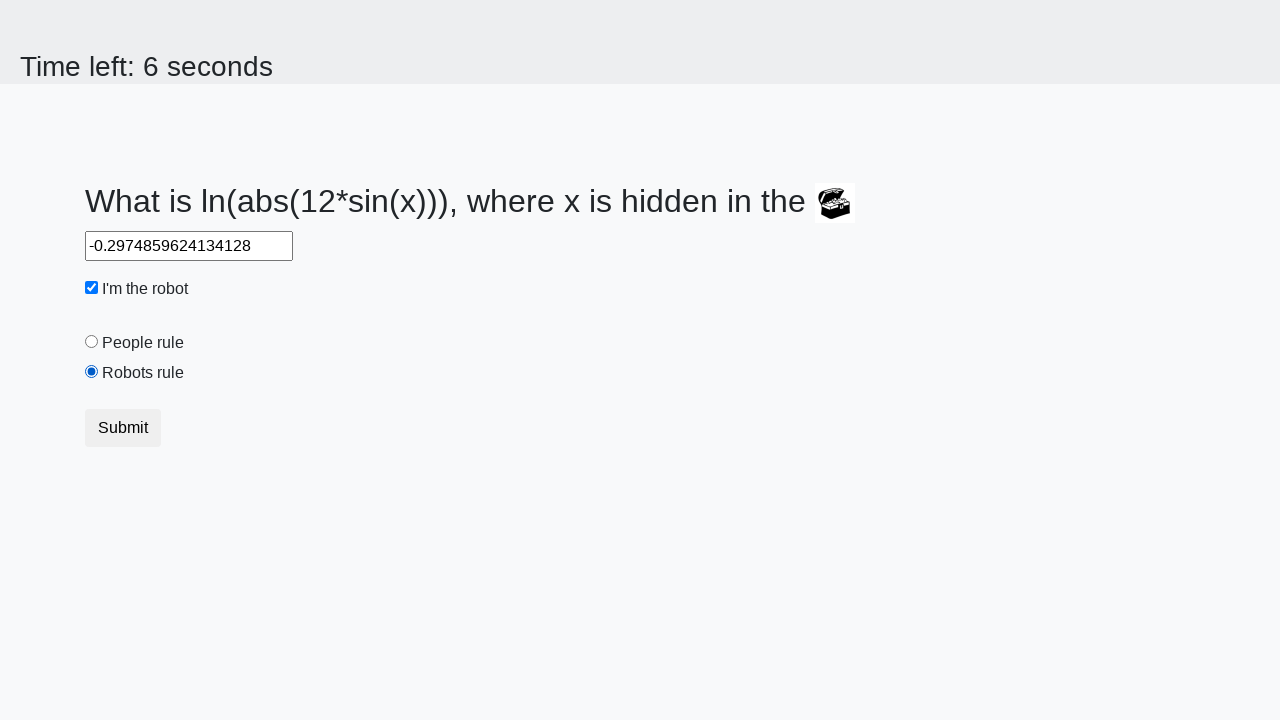

Submitted the form by clicking the submit button at (123, 428) on xpath=//*[@class='btn btn-default']
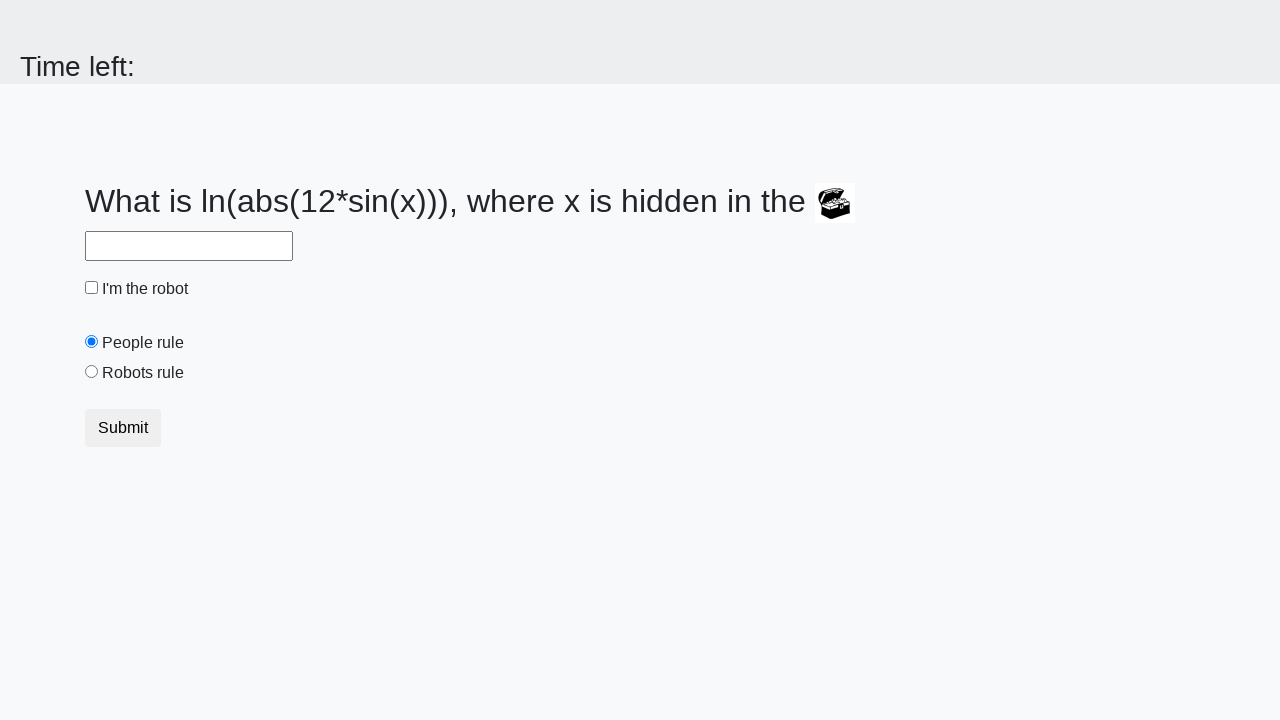

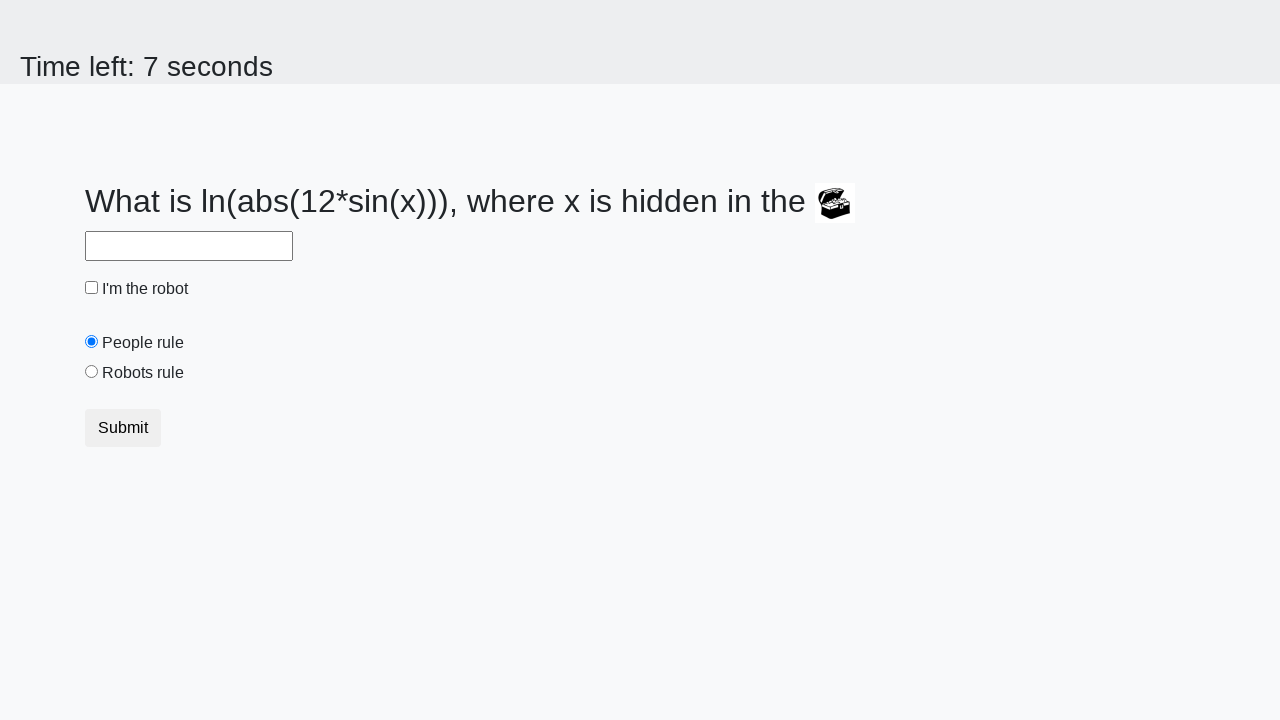